Simple navigation test that loads the DemoQA homepage

Starting URL: https://demoqa.com/

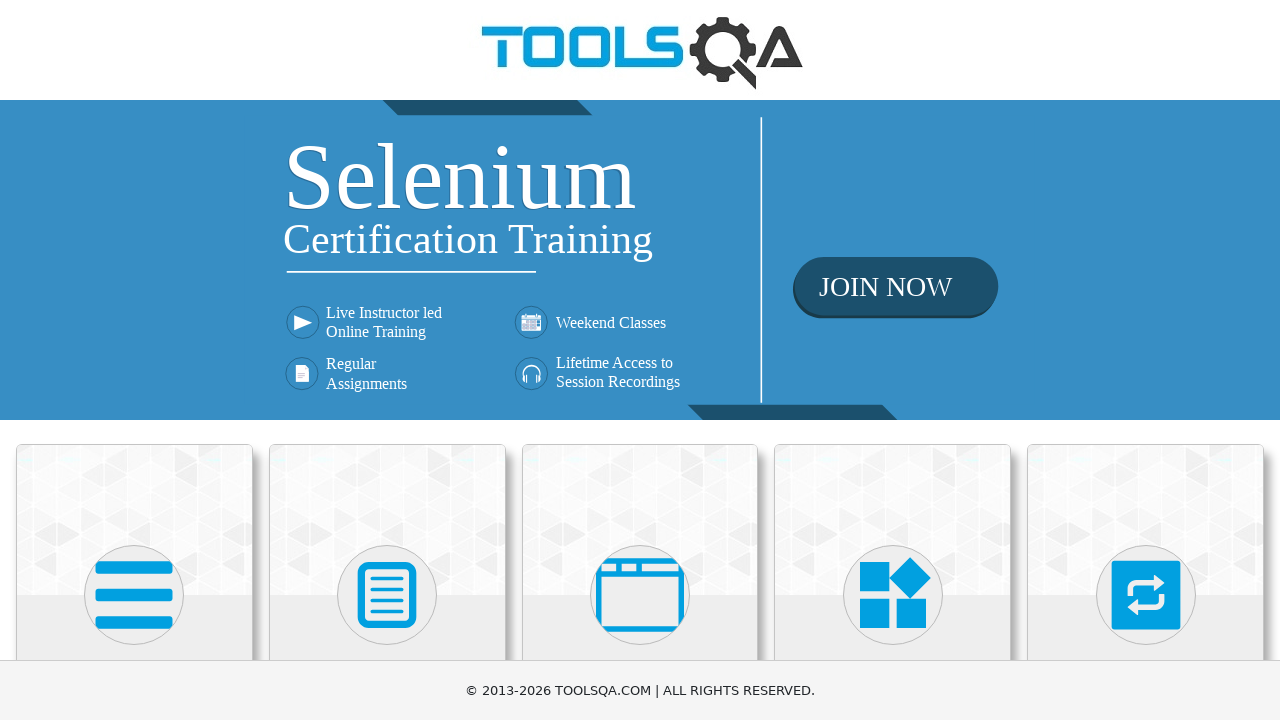

Navigated to DemoQA homepage
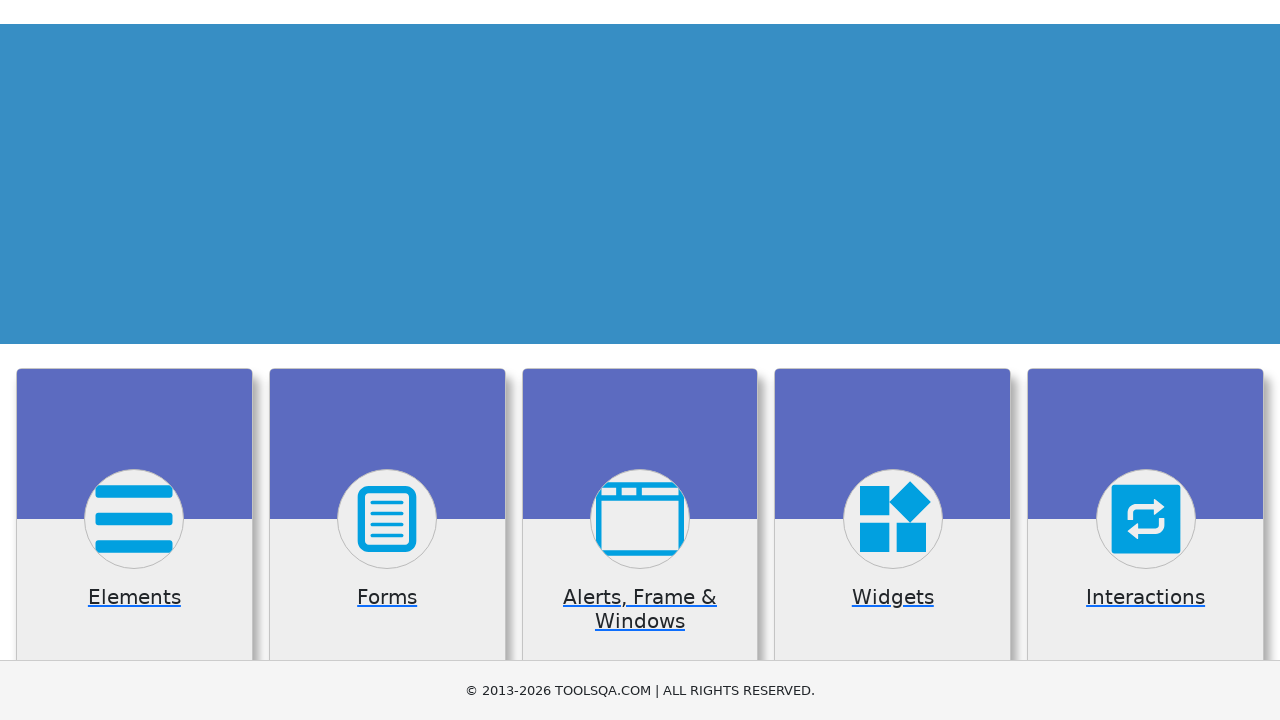

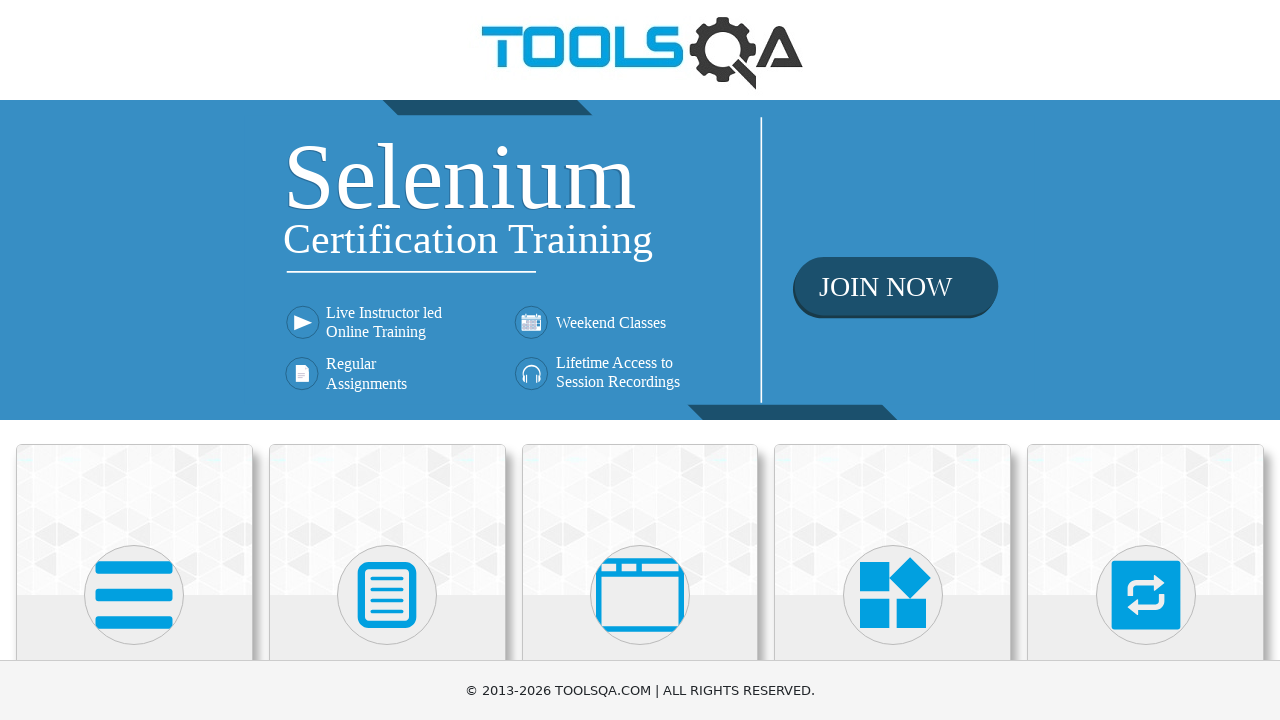